Tests dropdown and checkbox functionality on a flight booking practice page by selecting a senior citizen discount checkbox, opening a passenger count dropdown, incrementing adult passengers 4 times, and closing the dropdown.

Starting URL: https://rahulshettyacademy.com/dropdownsPractise/

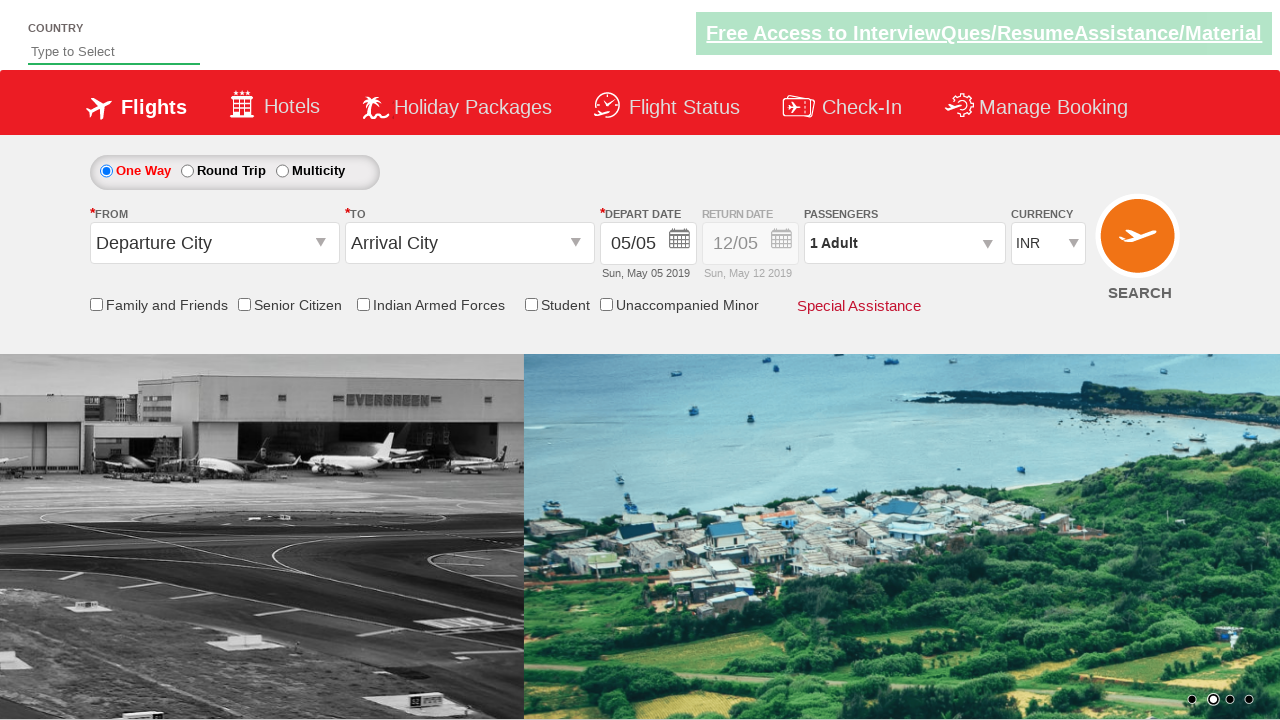

Clicked Senior Citizen Discount checkbox at (244, 304) on input[id*='SeniorCitizenDiscount']
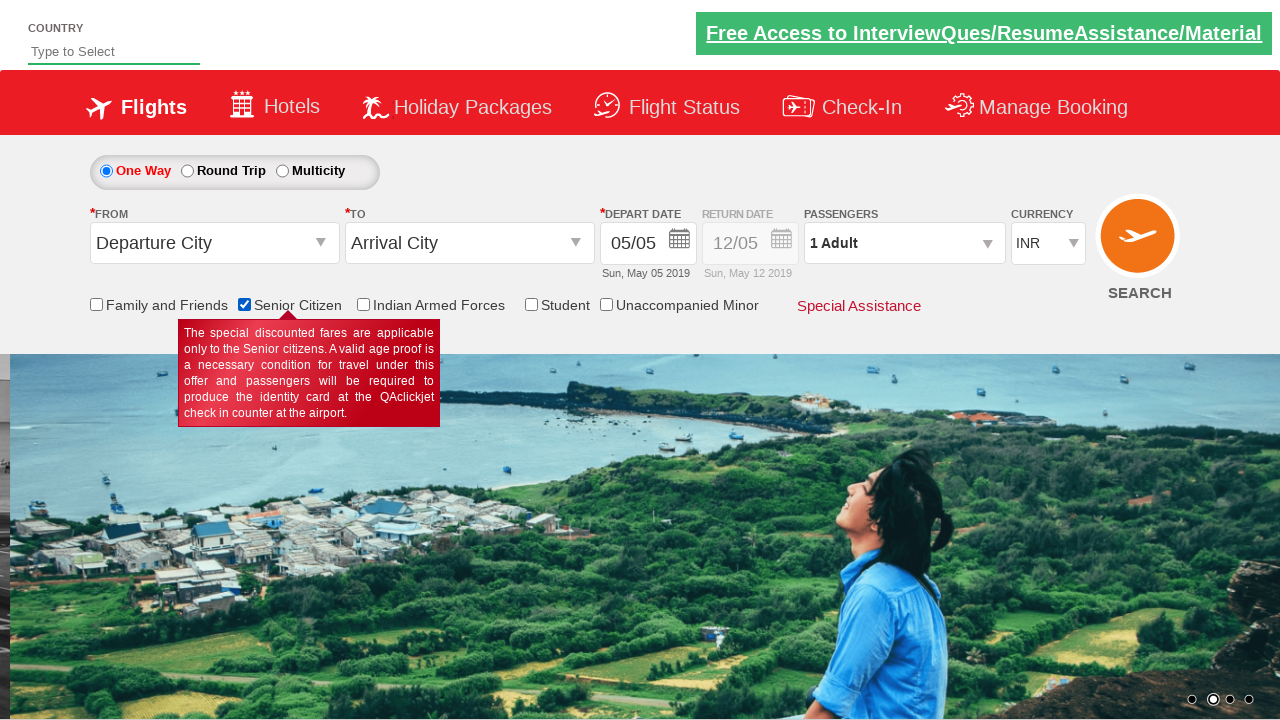

Clicked to open passenger info dropdown at (904, 243) on #divpaxinfo
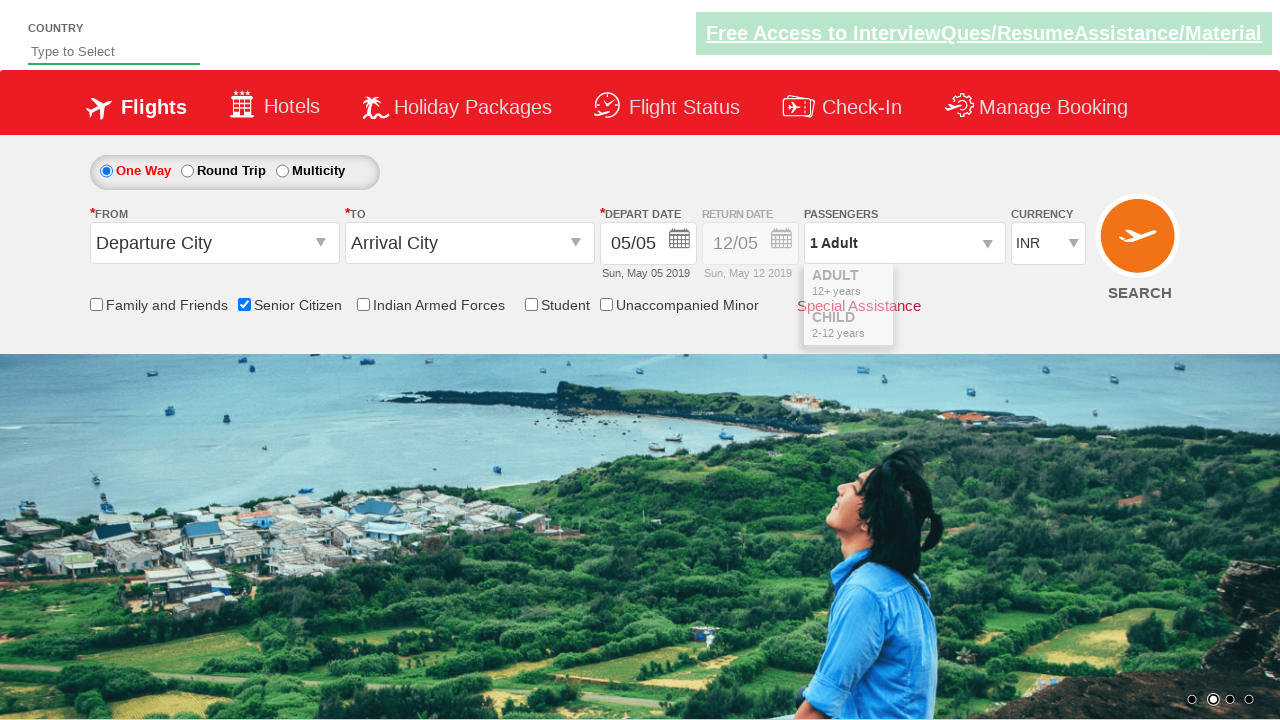

Waited 2 seconds for dropdown to be visible
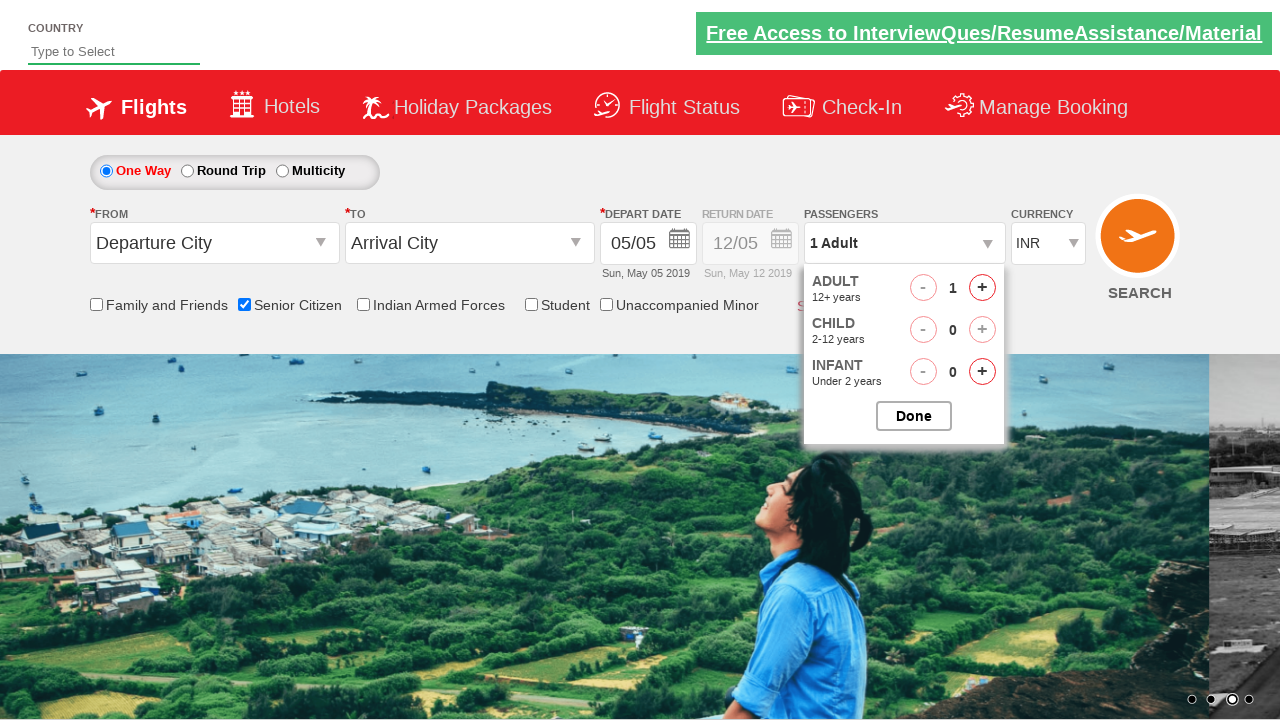

Incremented adult passenger count (iteration 1 of 4) at (982, 288) on #hrefIncAdt
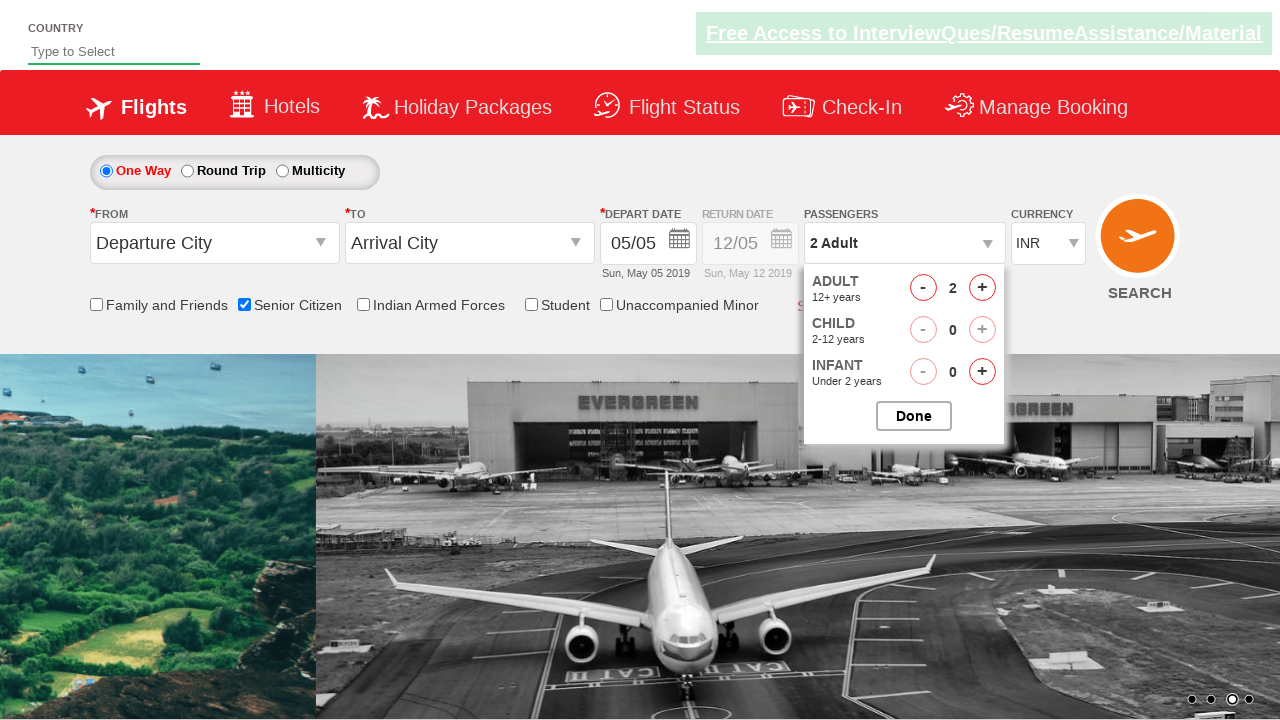

Incremented adult passenger count (iteration 2 of 4) at (982, 288) on #hrefIncAdt
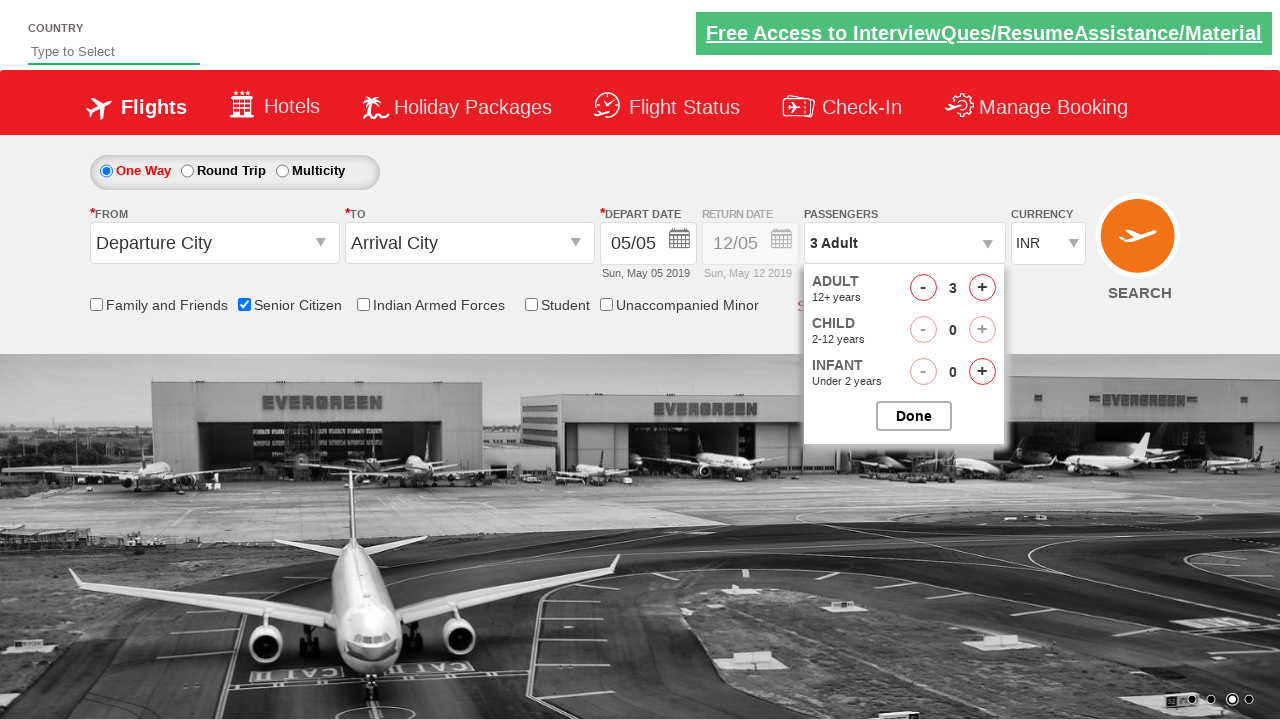

Incremented adult passenger count (iteration 3 of 4) at (982, 288) on #hrefIncAdt
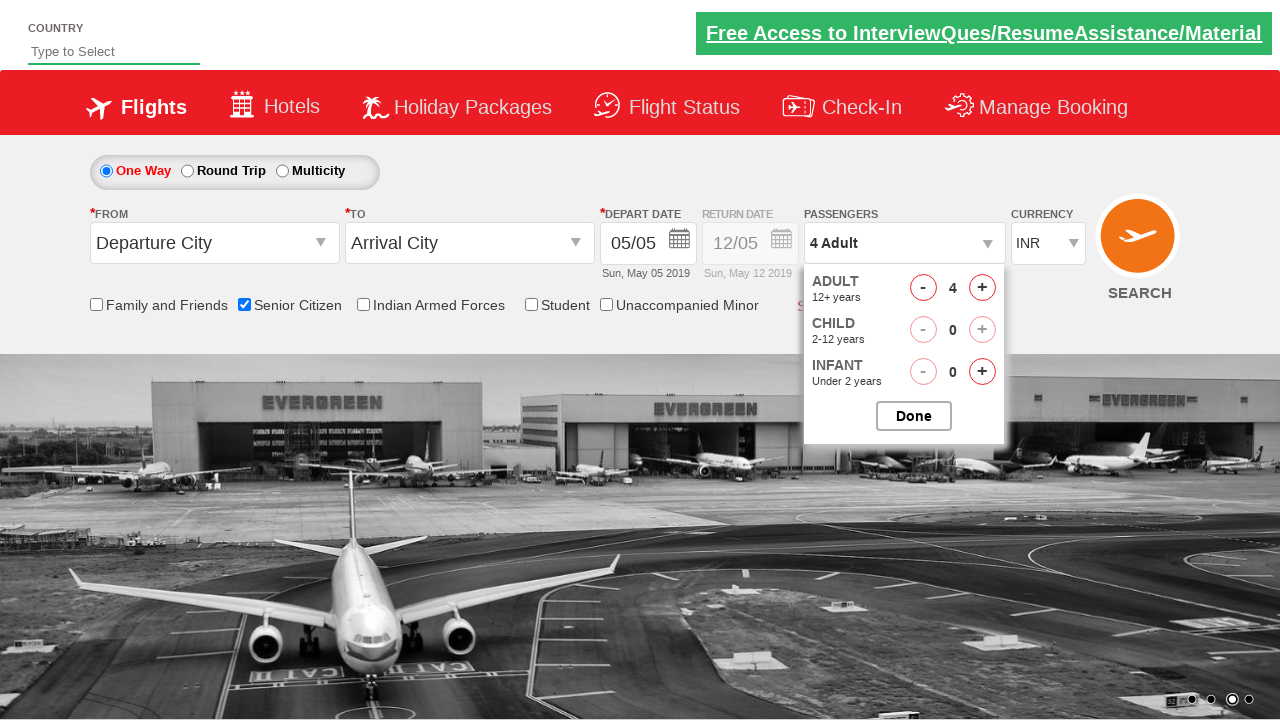

Incremented adult passenger count (iteration 4 of 4) at (982, 288) on #hrefIncAdt
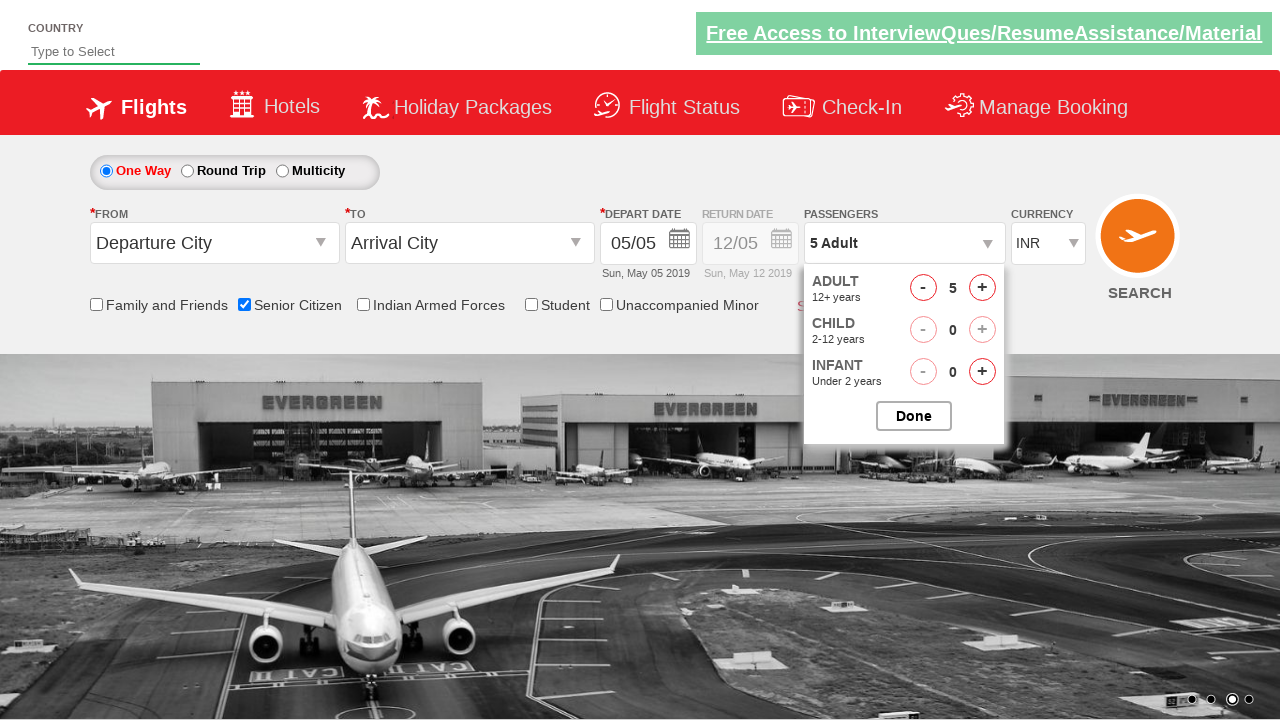

Clicked to close passenger dropdown at (914, 416) on #btnclosepaxoption
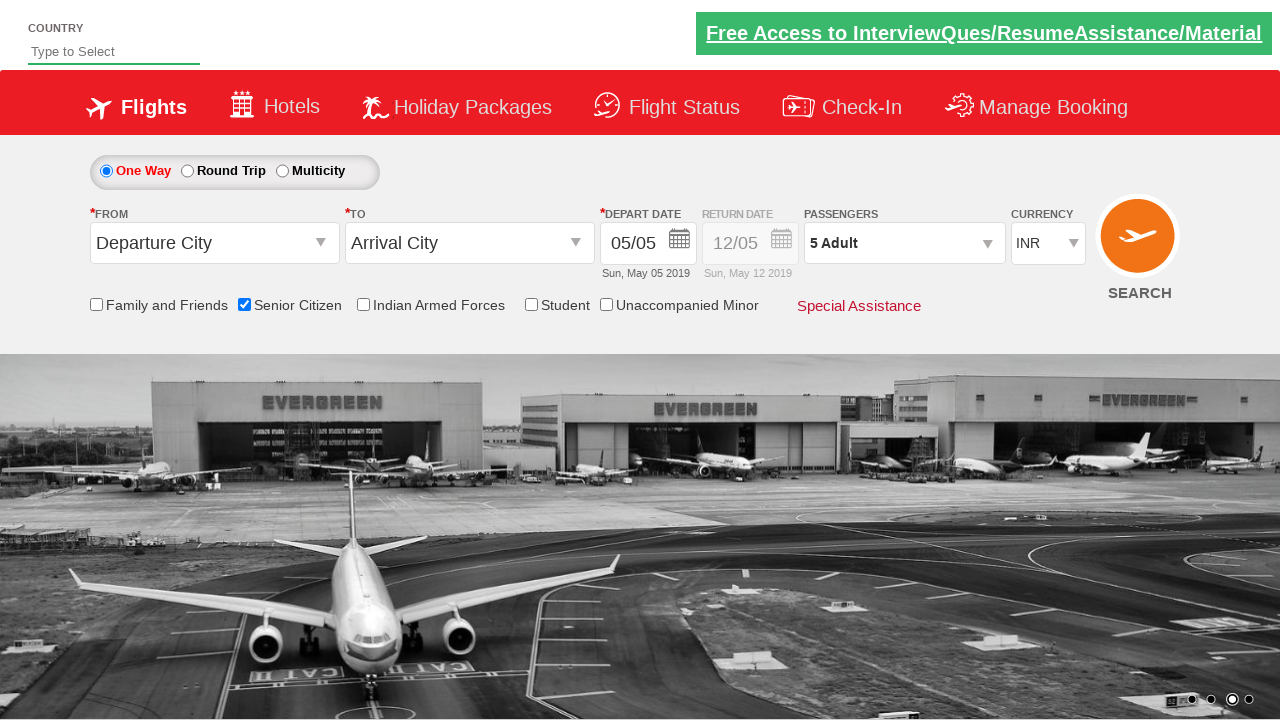

Confirmed passenger info dropdown is present and updated
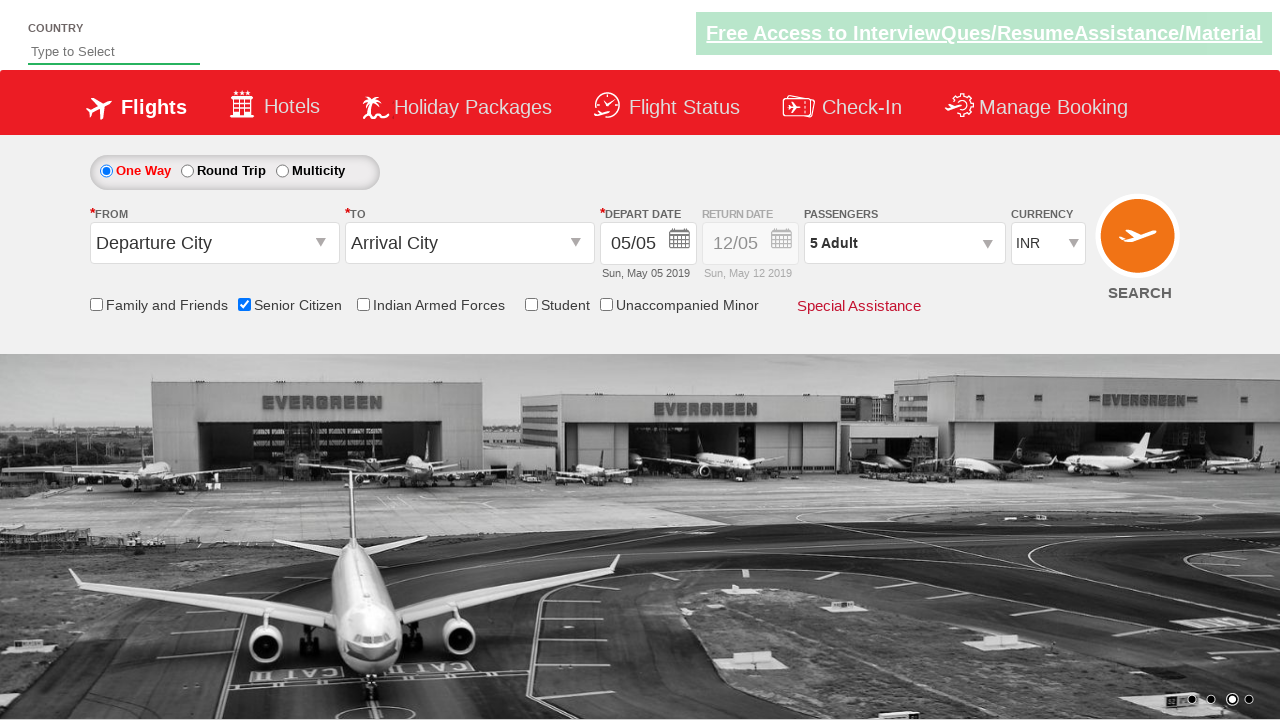

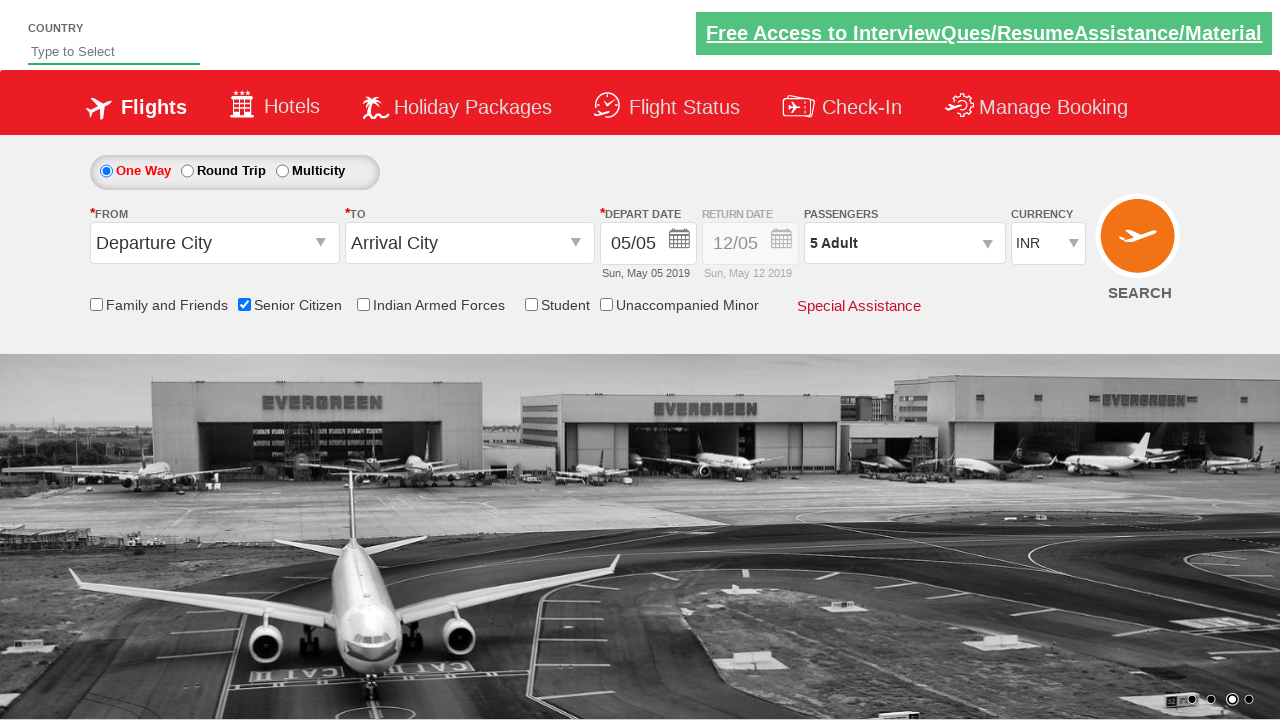